Tests dynamic properties page by waiting for a button to become clickable and then clicking it

Starting URL: https://demoqa.com/dynamic-properties

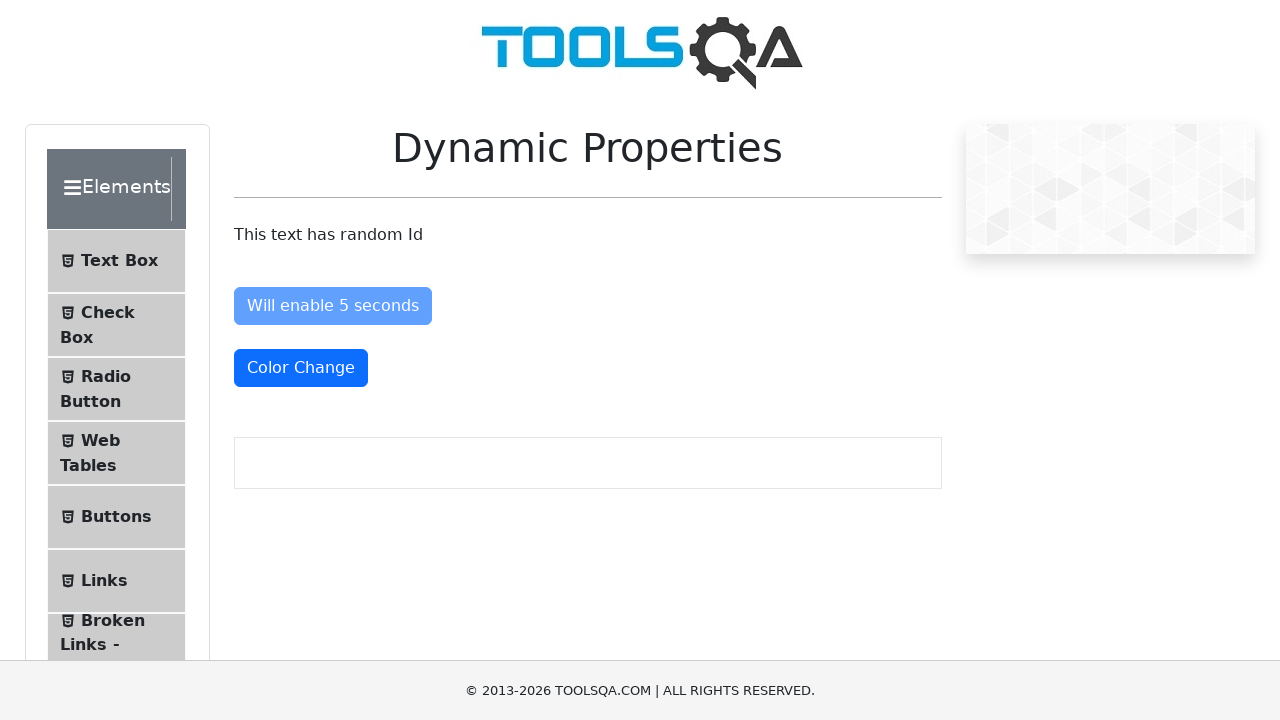

Waited for dynamic button to become visible
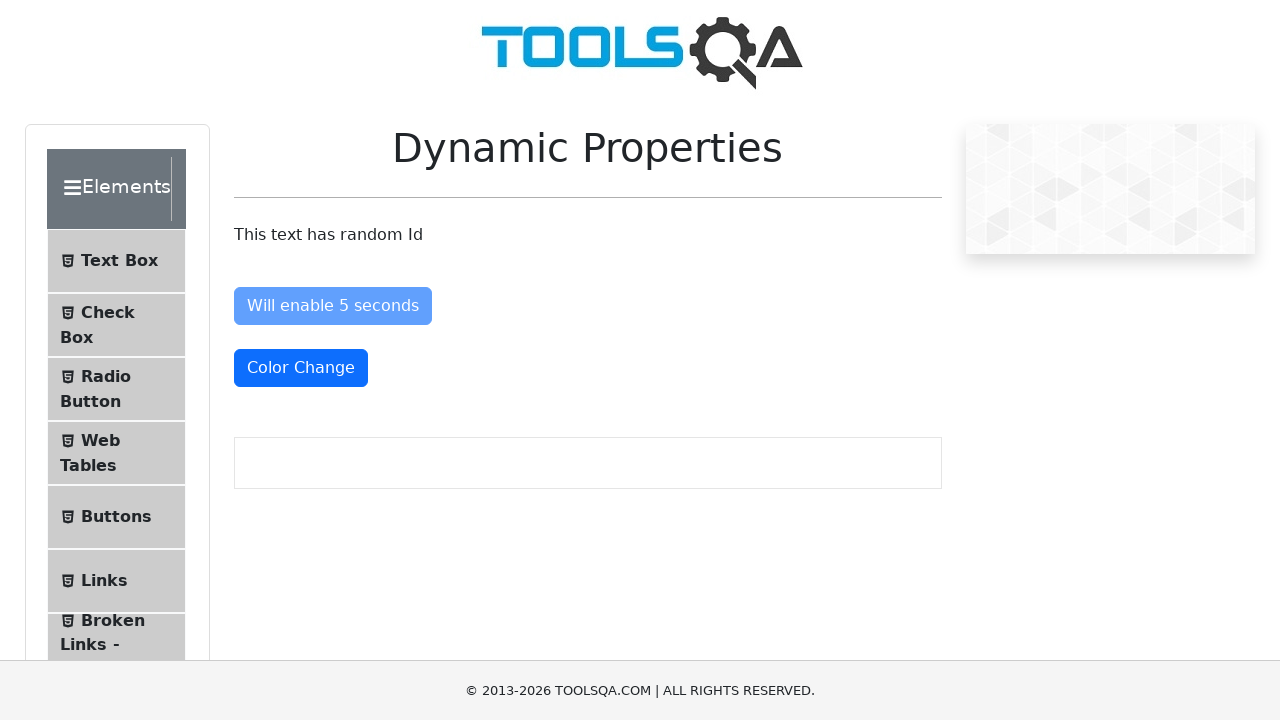

Clicked the dynamically enabled button at (333, 306) on #enableAfter
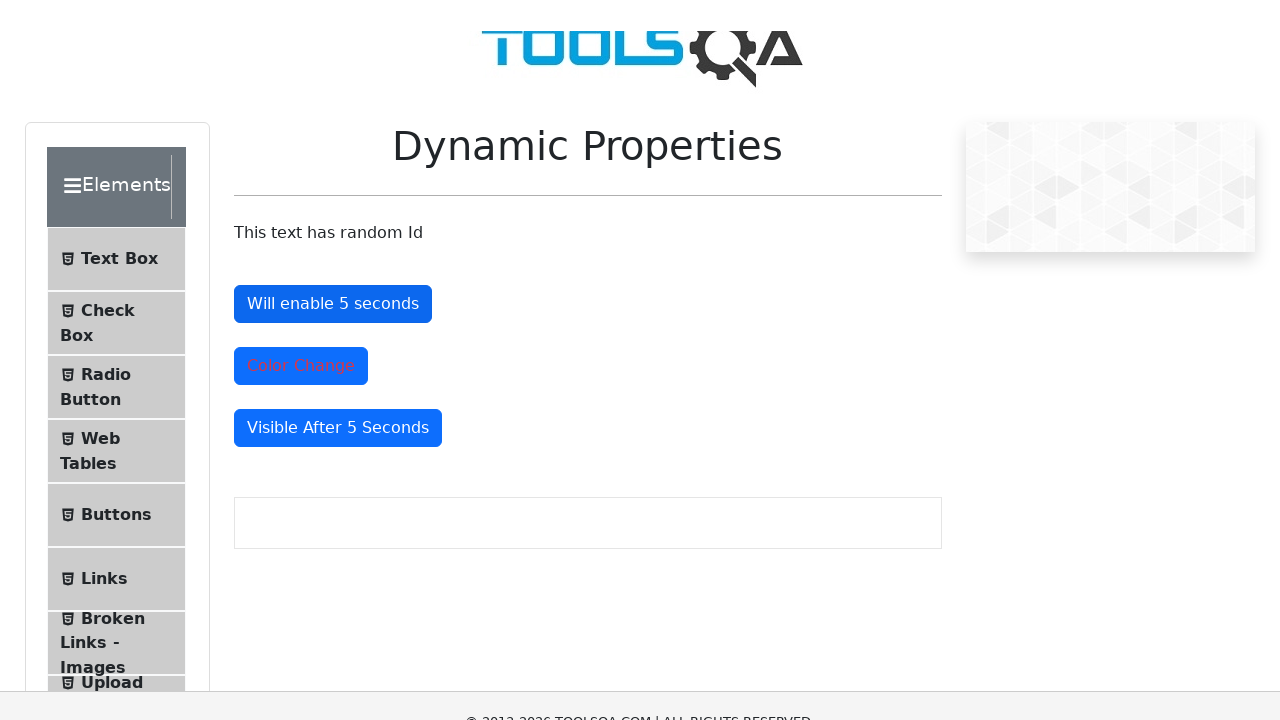

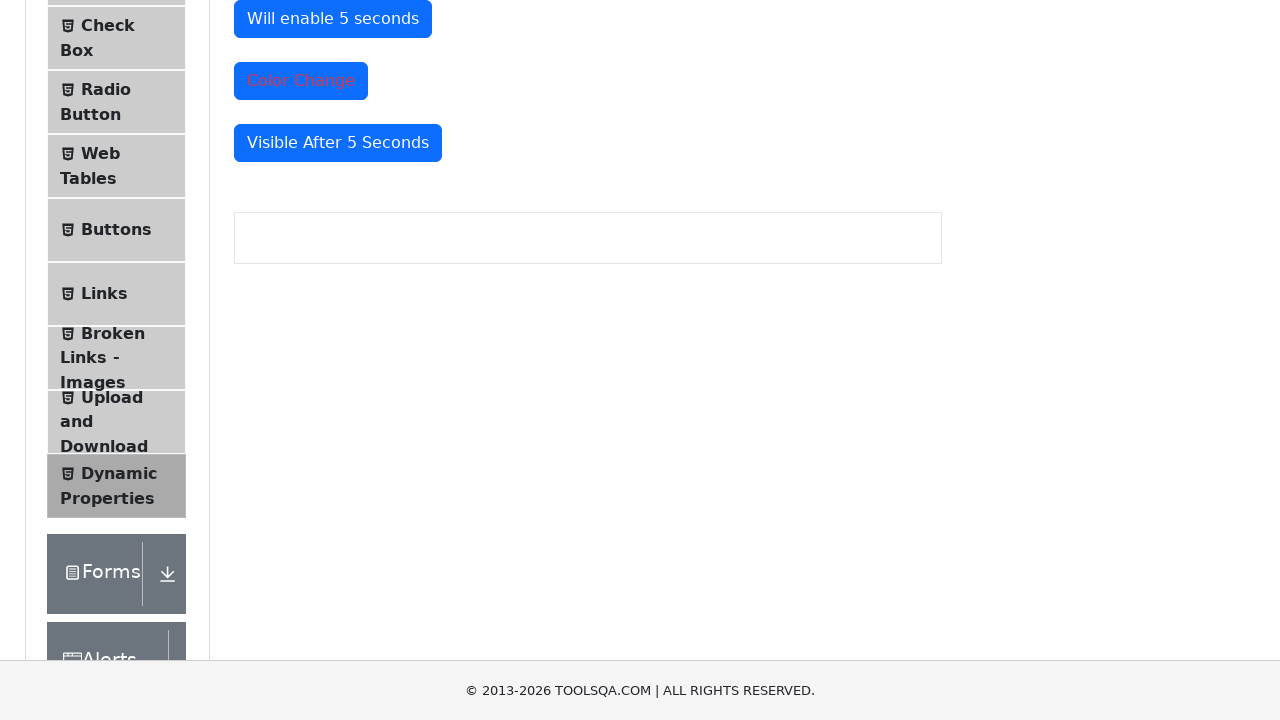